Tests JavaScript prompt dialog by accepting it without entering any text

Starting URL: https://the-internet.herokuapp.com/javascript_alerts

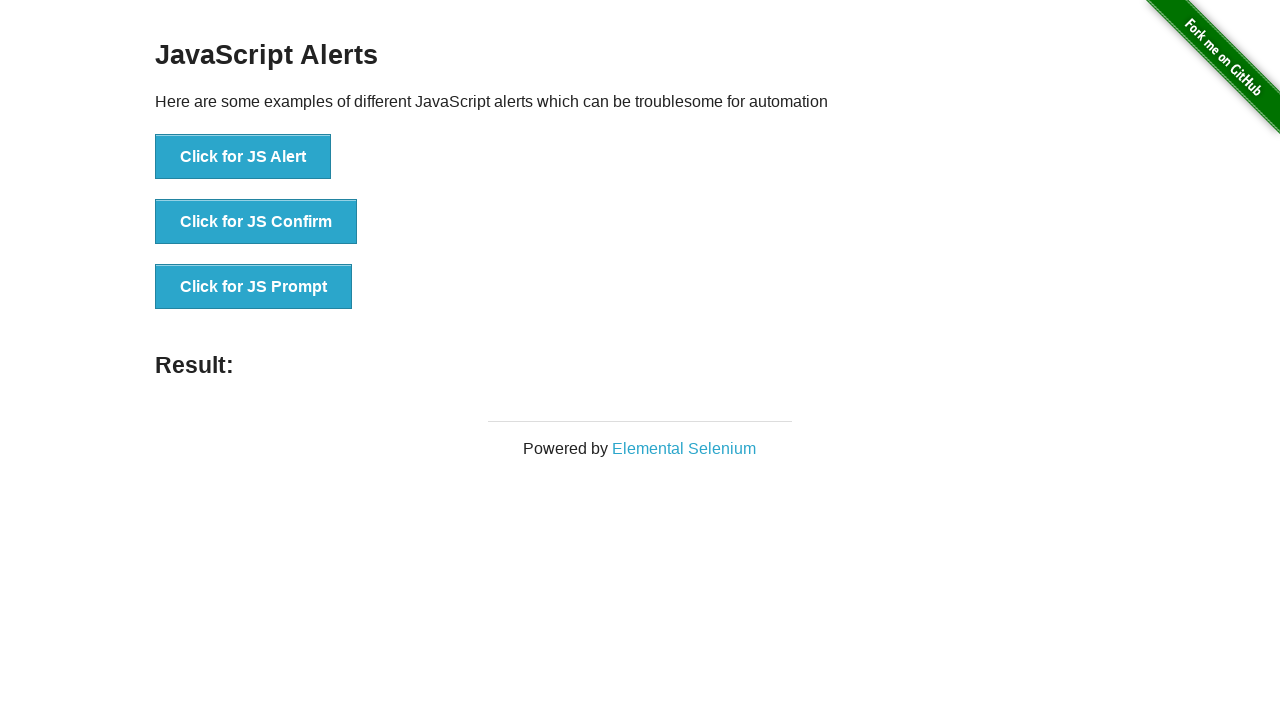

Set up dialog handler to accept prompts without input
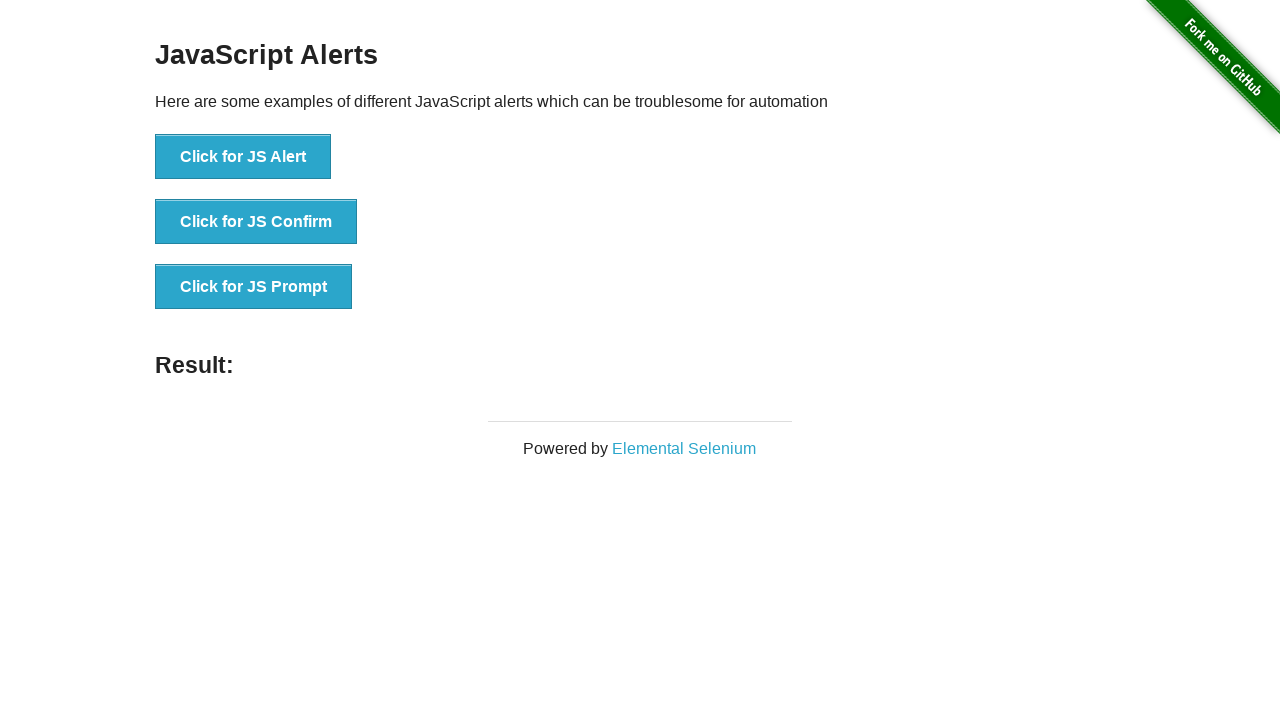

Clicked the 'Click for JS Prompt' button at (254, 287) on xpath=//button[.='Click for JS Prompt']
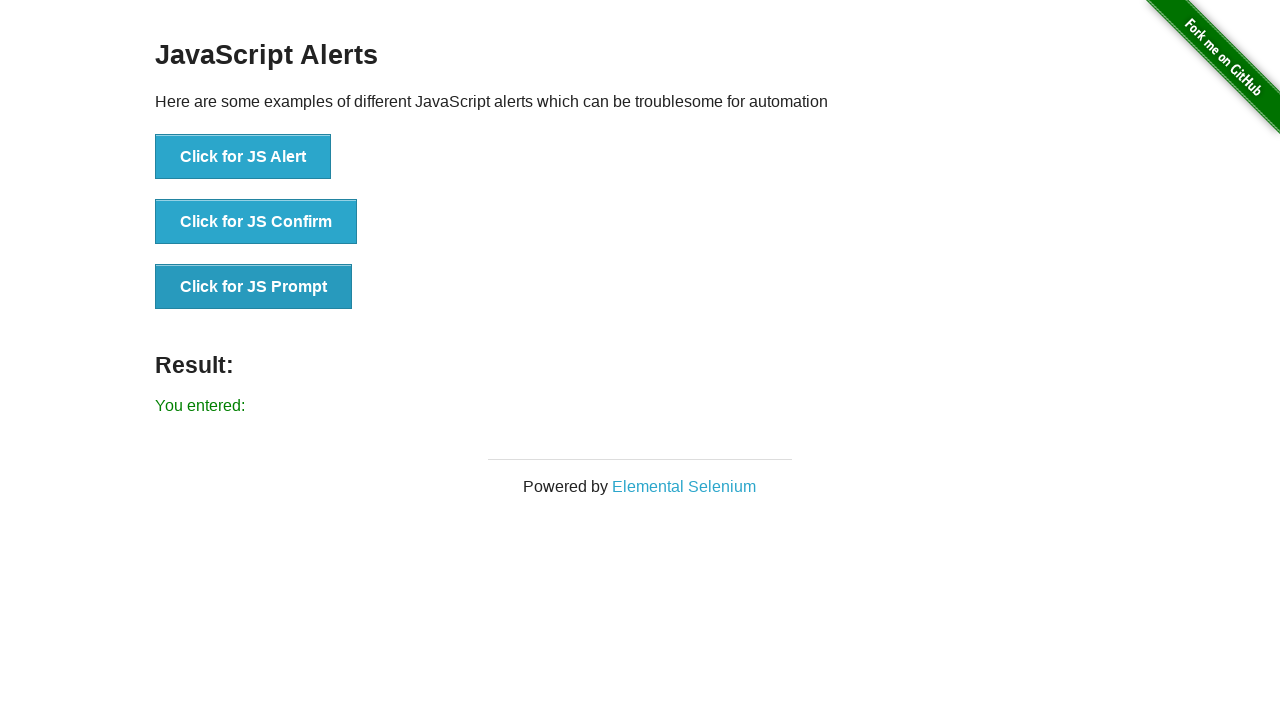

Verified result message appeared showing empty input was accepted
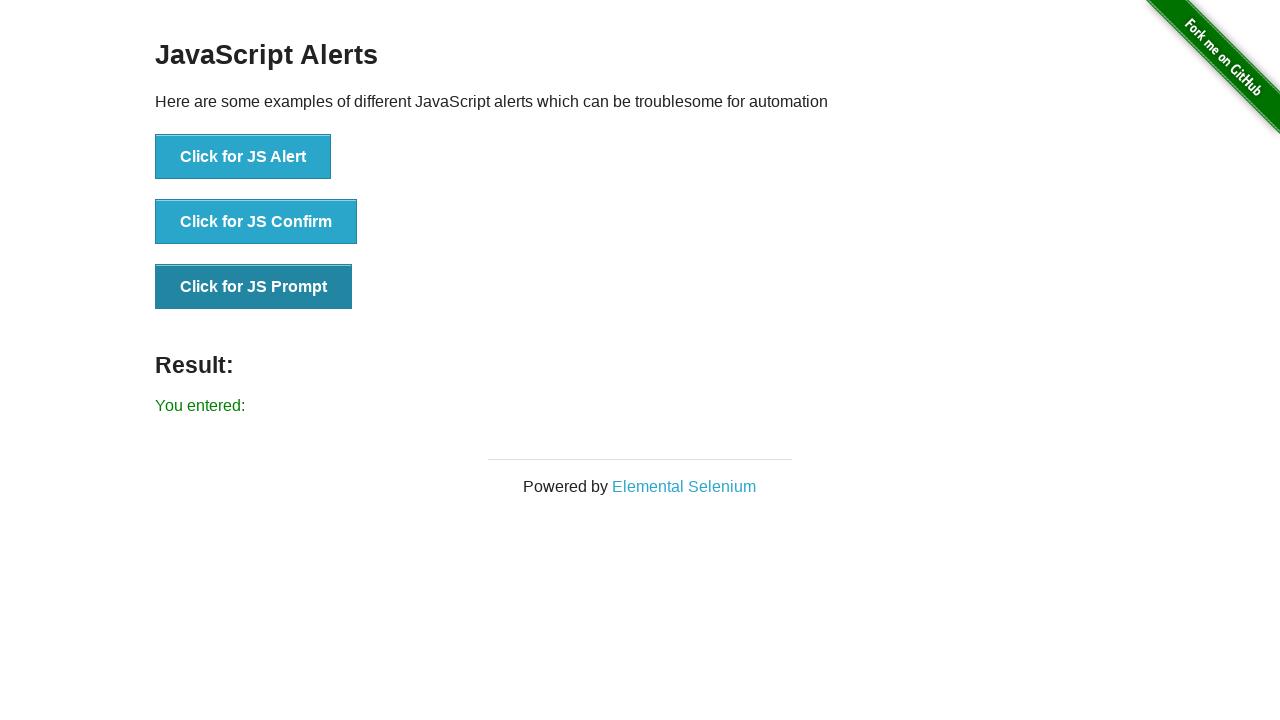

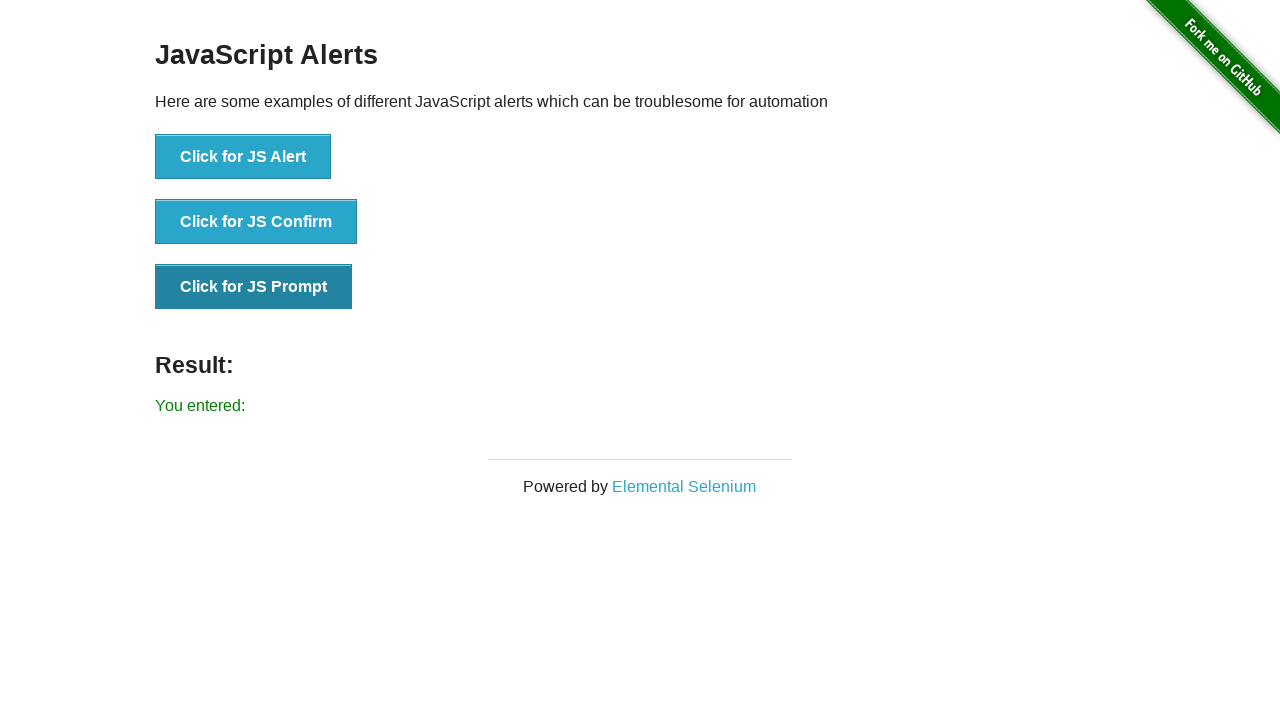